Tests dropdown selection functionality by selecting different options using various methods (by value, by index, and by visible text)

Starting URL: https://rahulshettyacademy.com/dropdownsPractise/

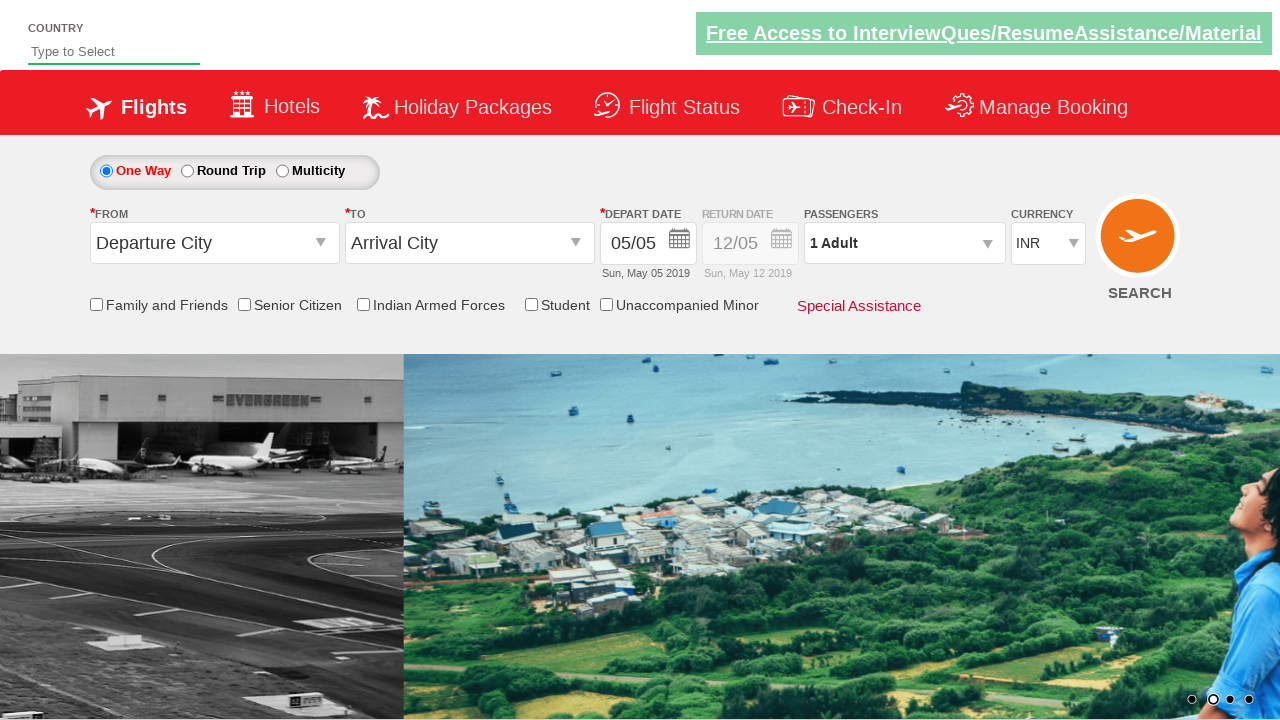

Selected currency dropdown option by value 'AED' on #ctl00_mainContent_DropDownListCurrency
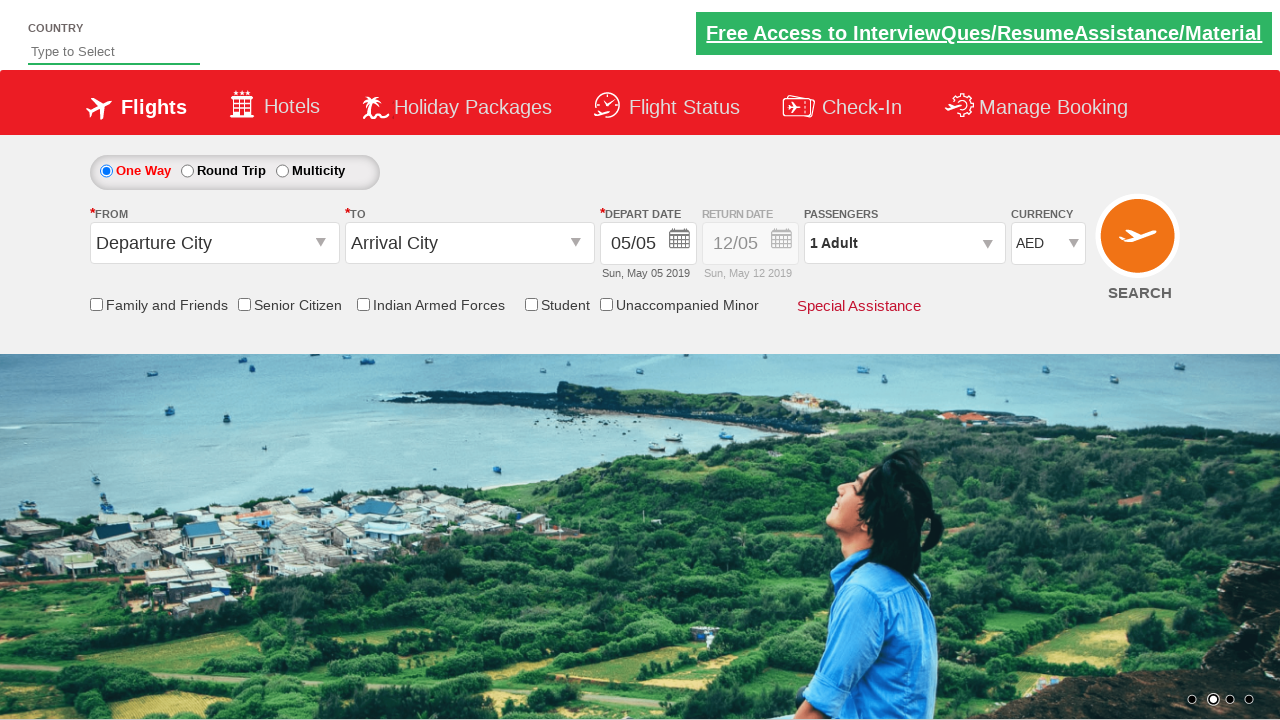

Selected currency dropdown option by index 3 (USD) on #ctl00_mainContent_DropDownListCurrency
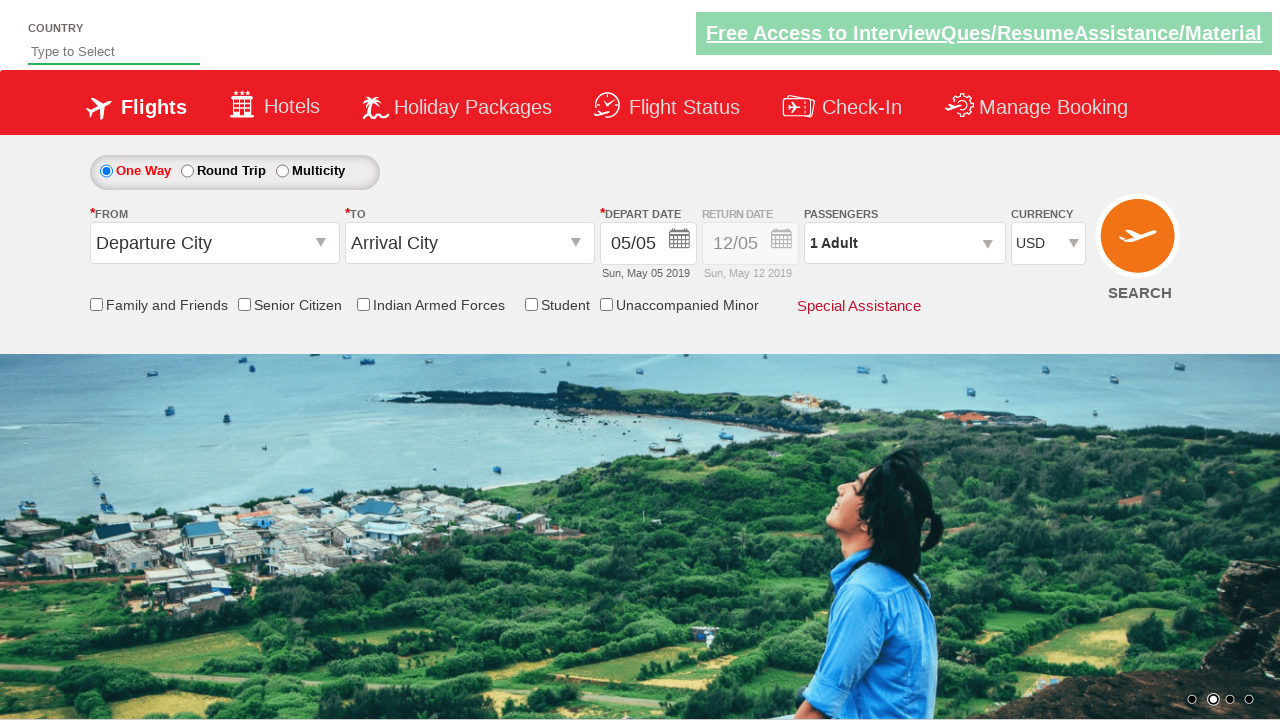

Selected currency dropdown option by visible text 'Select' on #ctl00_mainContent_DropDownListCurrency
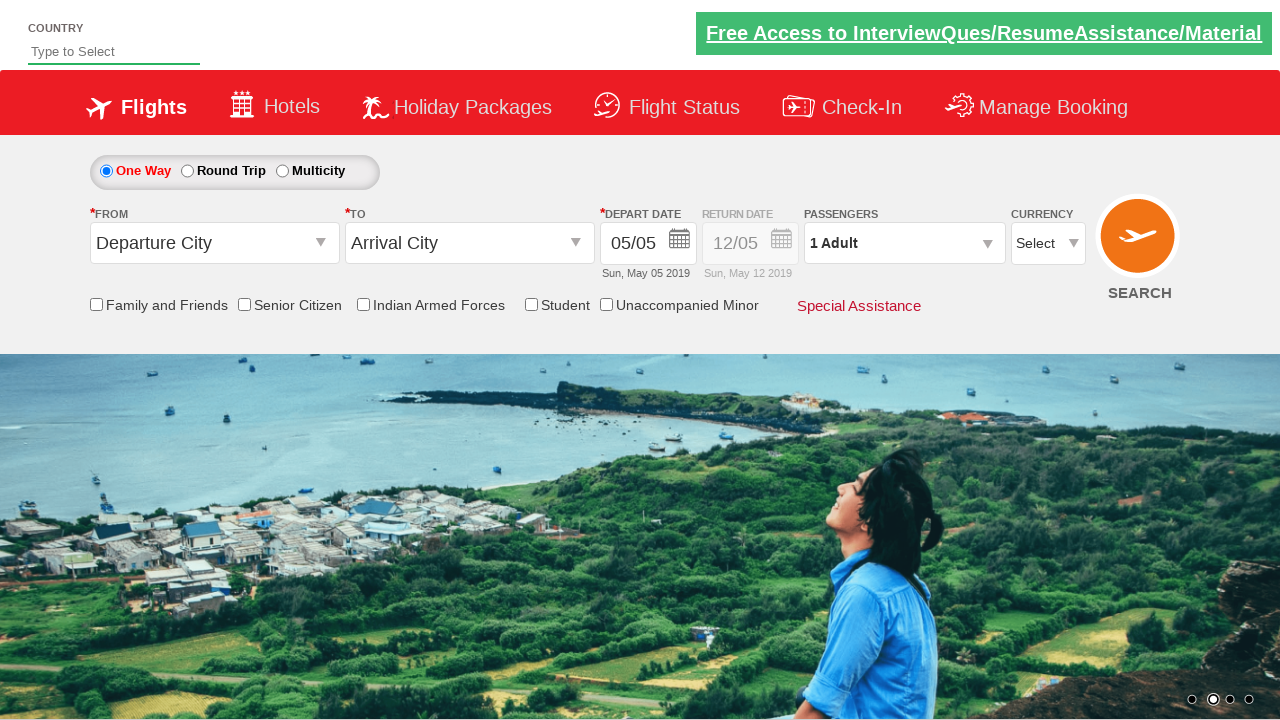

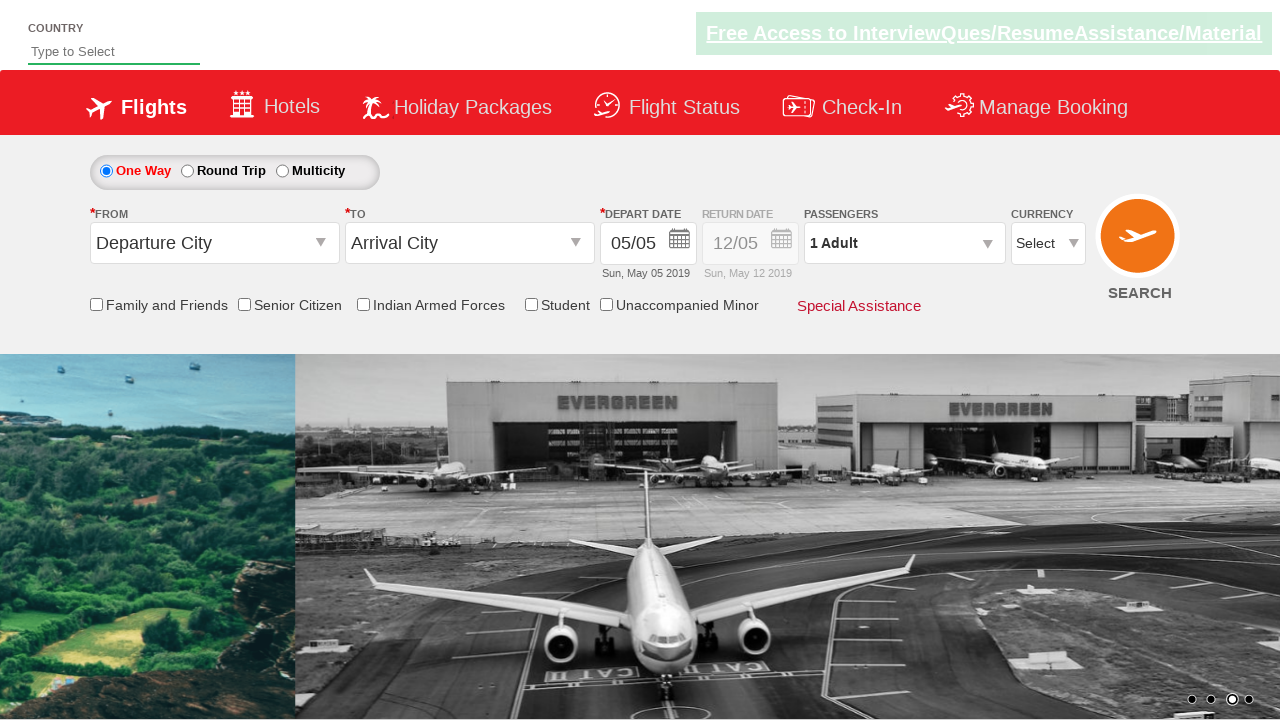